Searches for a repository on GitHub, navigates to the repository page, and verifies the Issues tab is visible

Starting URL: https://github.com

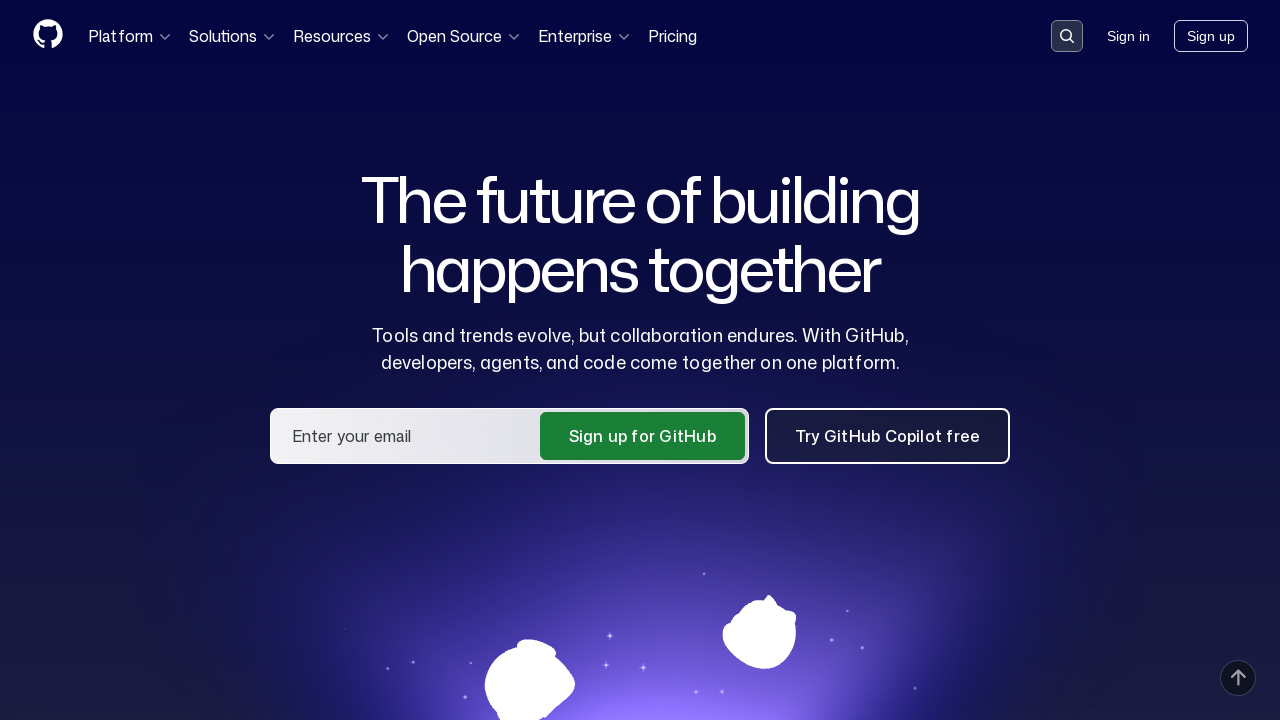

Clicked the GitHub search button at (1067, 36) on .header-search-button
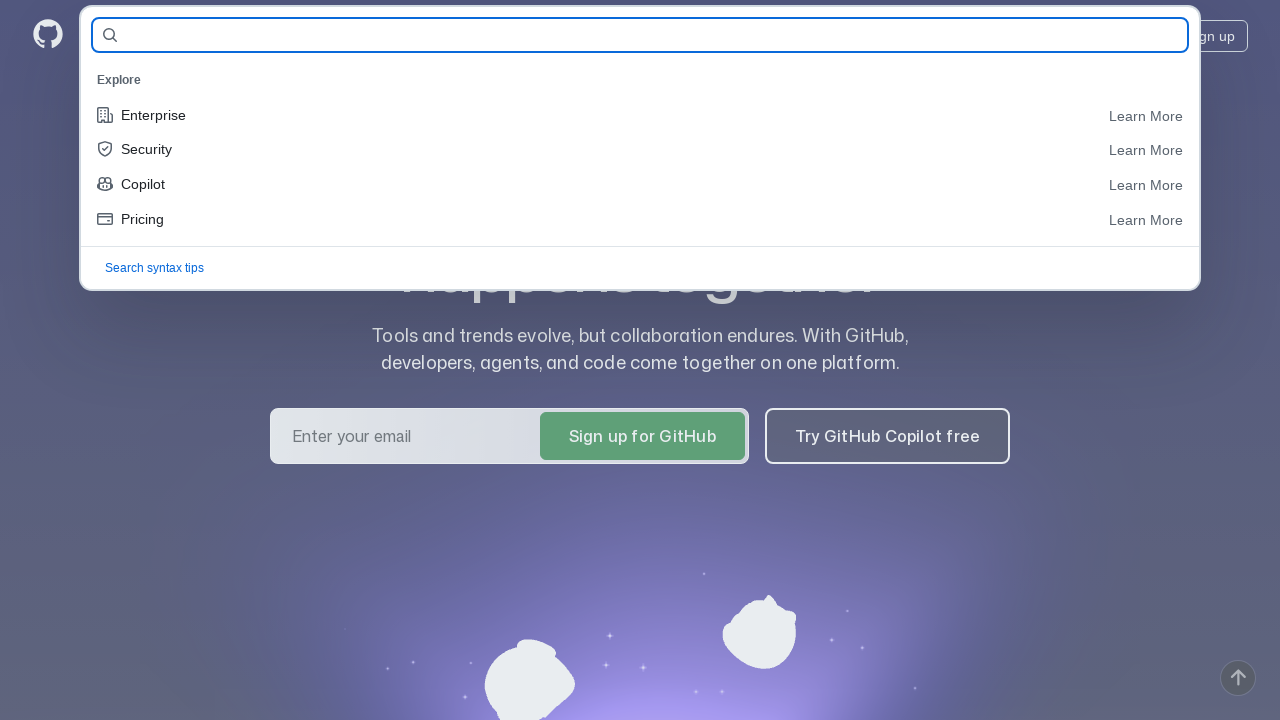

Search dialog loaded and search input became available
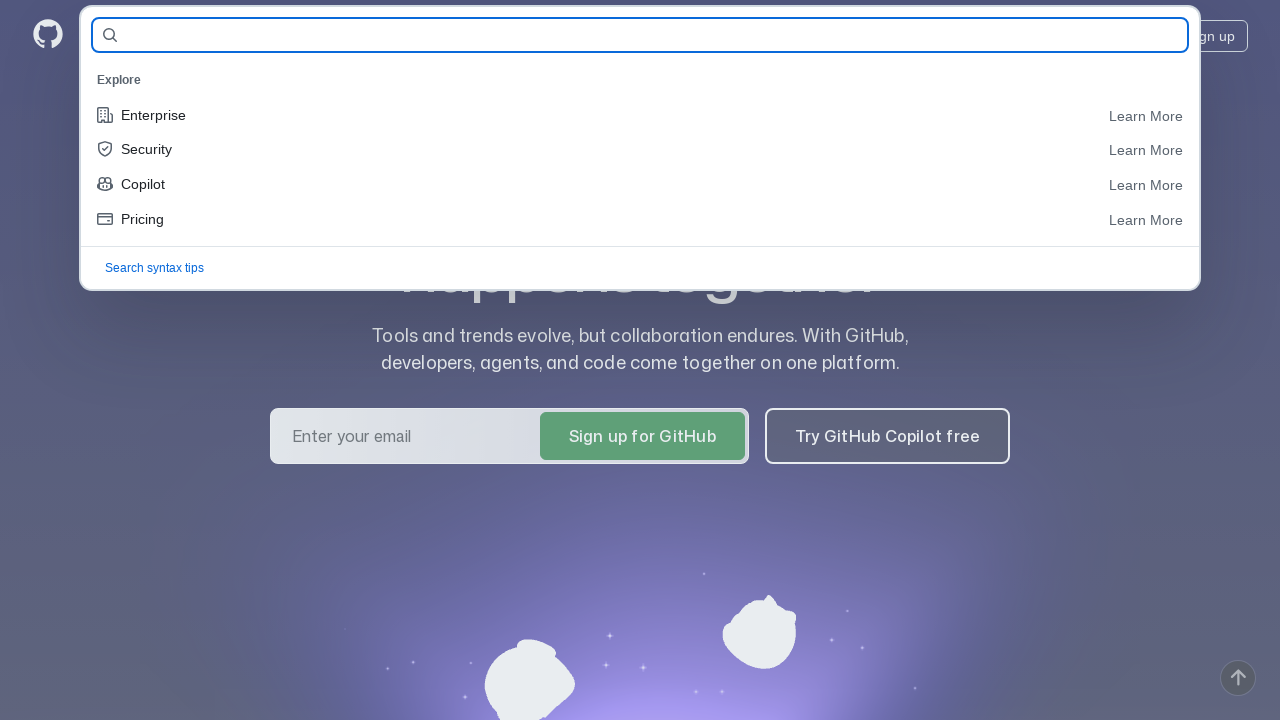

Filled search input with repository name 'selenide/selenide' on [name='query-builder-test']
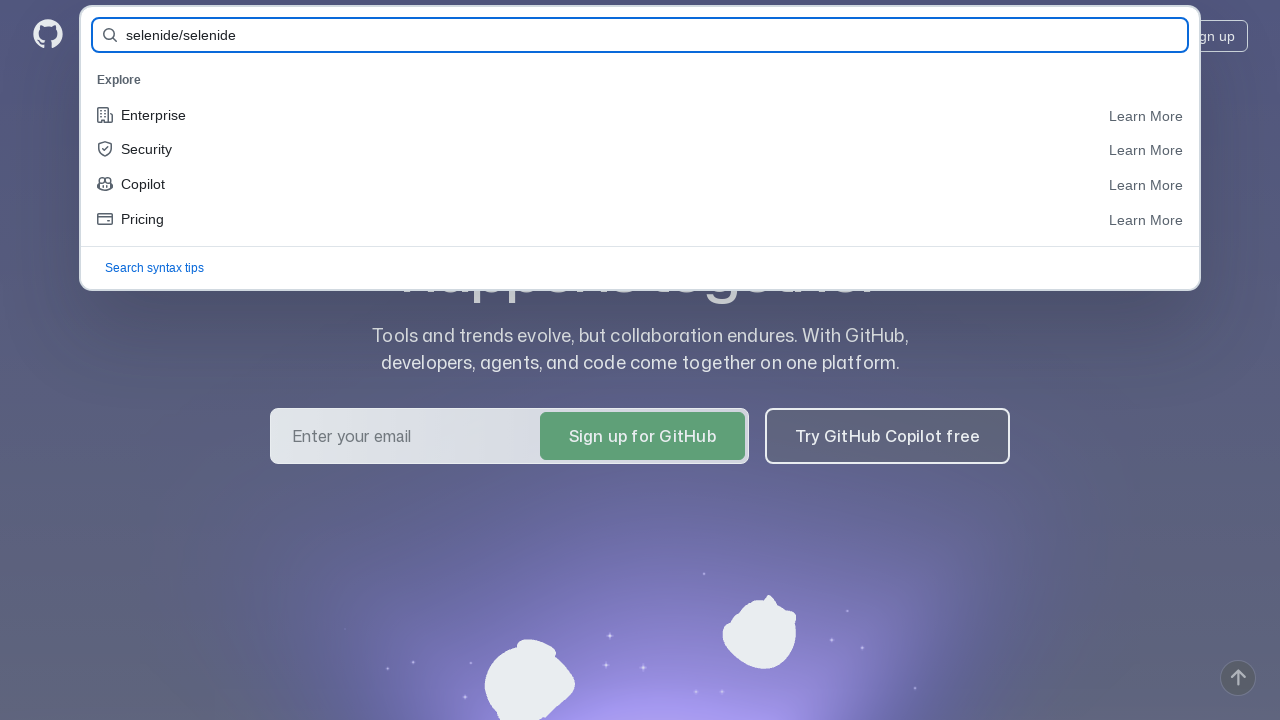

Pressed Enter to submit the search query
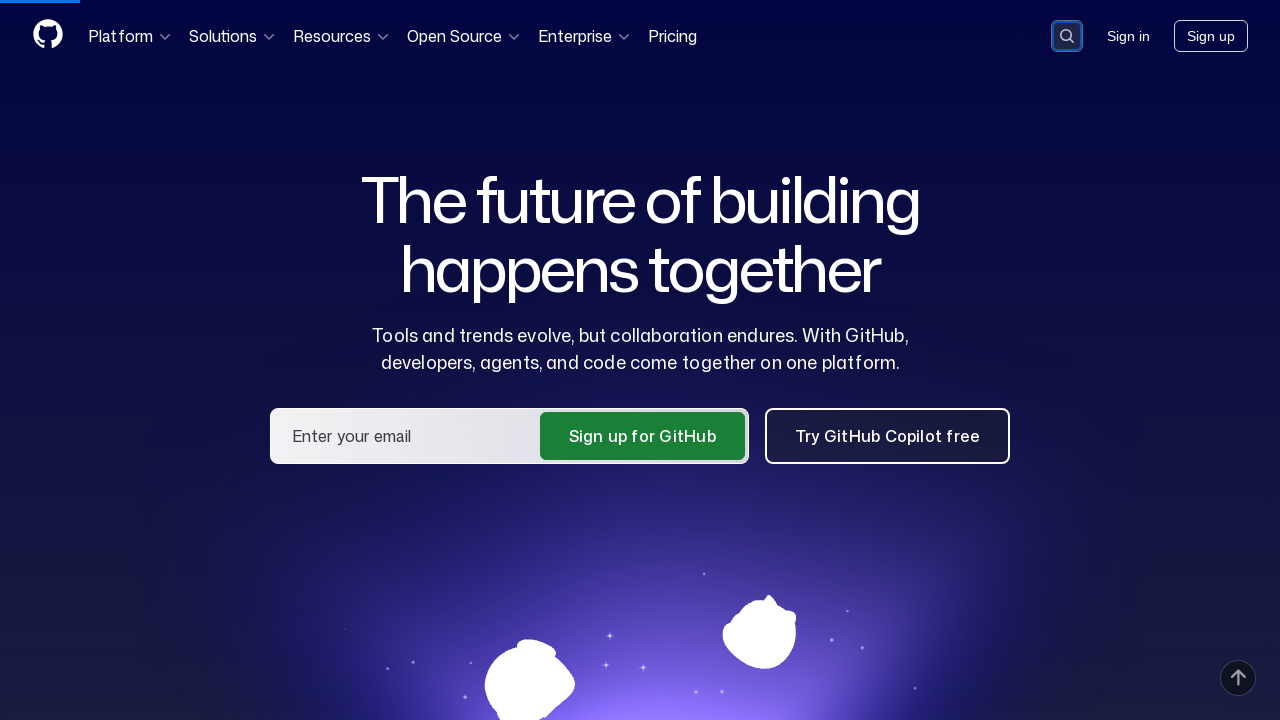

Search results page loaded with repository titles visible
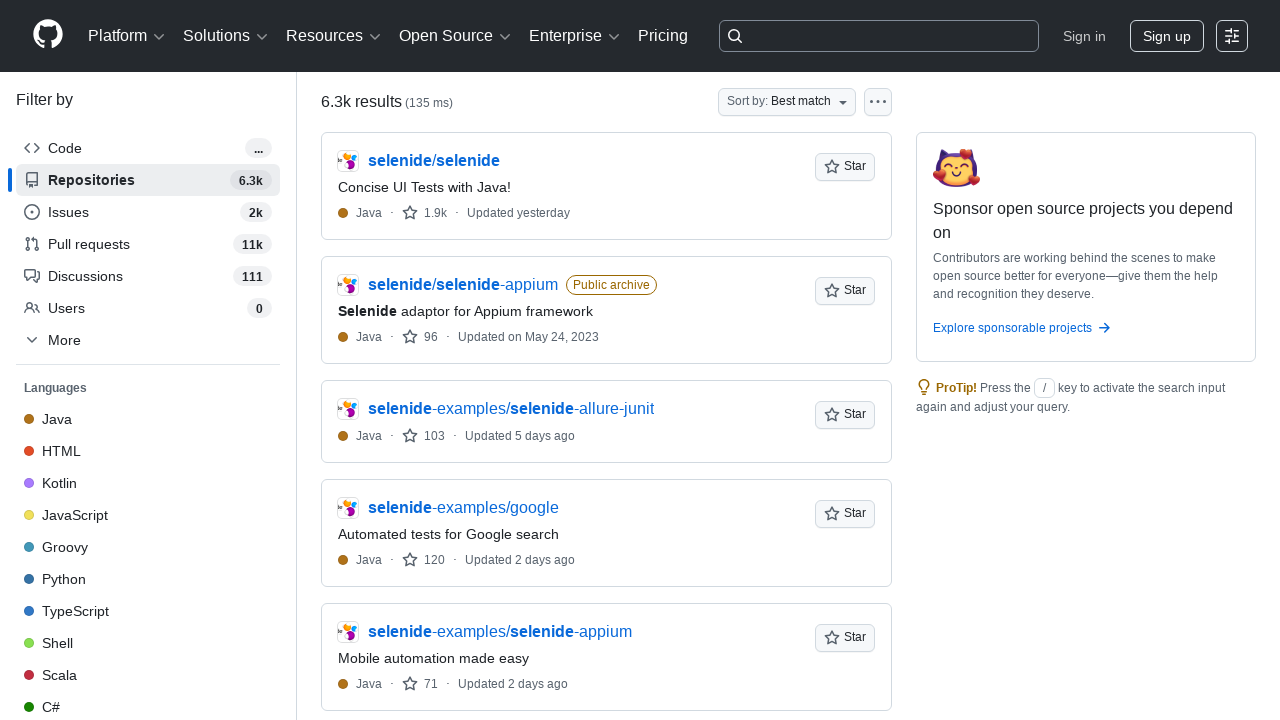

Clicked on the 'selenide/selenide' repository link from search results at (434, 161) on a:has-text('selenide/selenide')
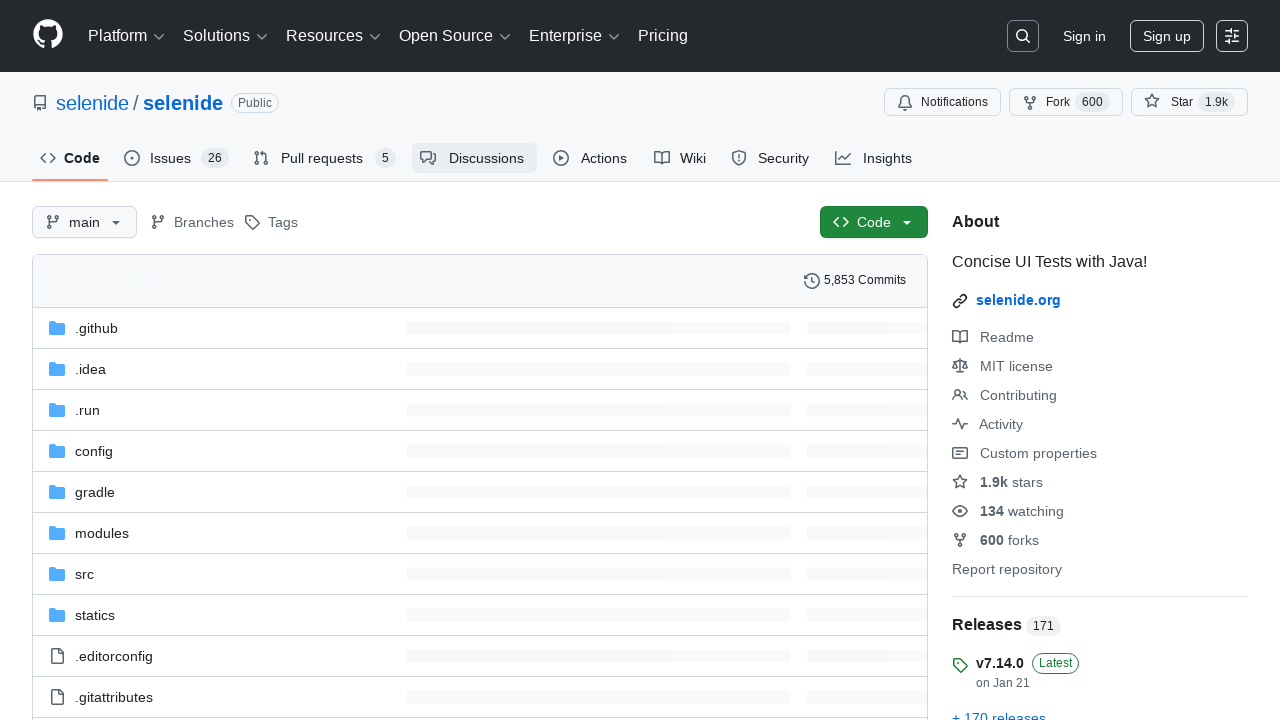

Navigated to repository page and verified Issues tab is visible
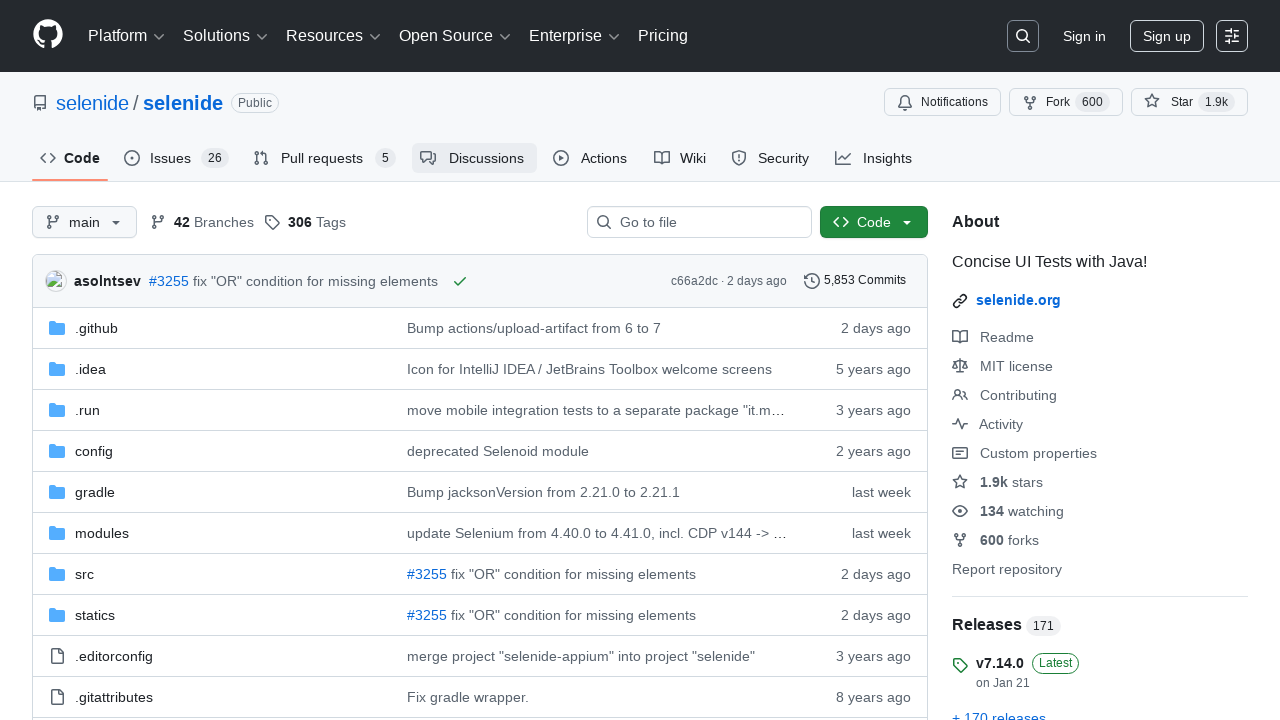

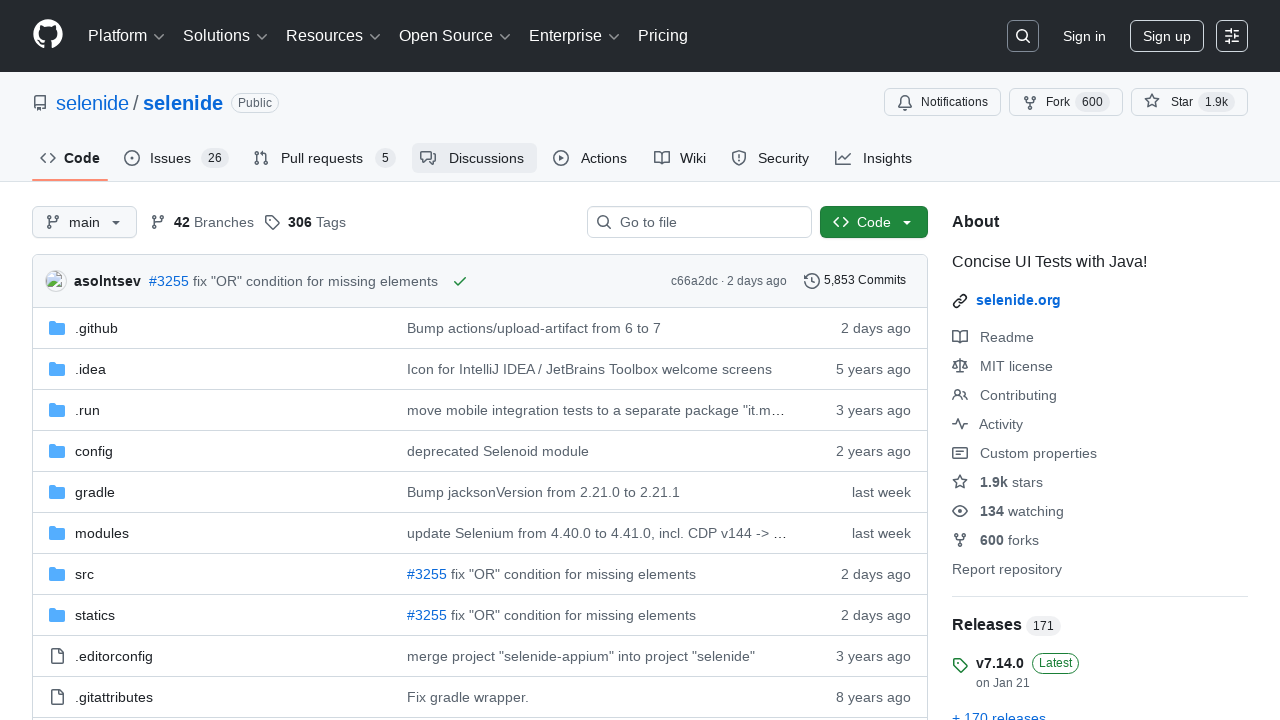